Navigates to Selenium test inputs page and verifies that the checkbox input is selected/checked

Starting URL: https://www.selenium.dev/selenium/web/inputs.html

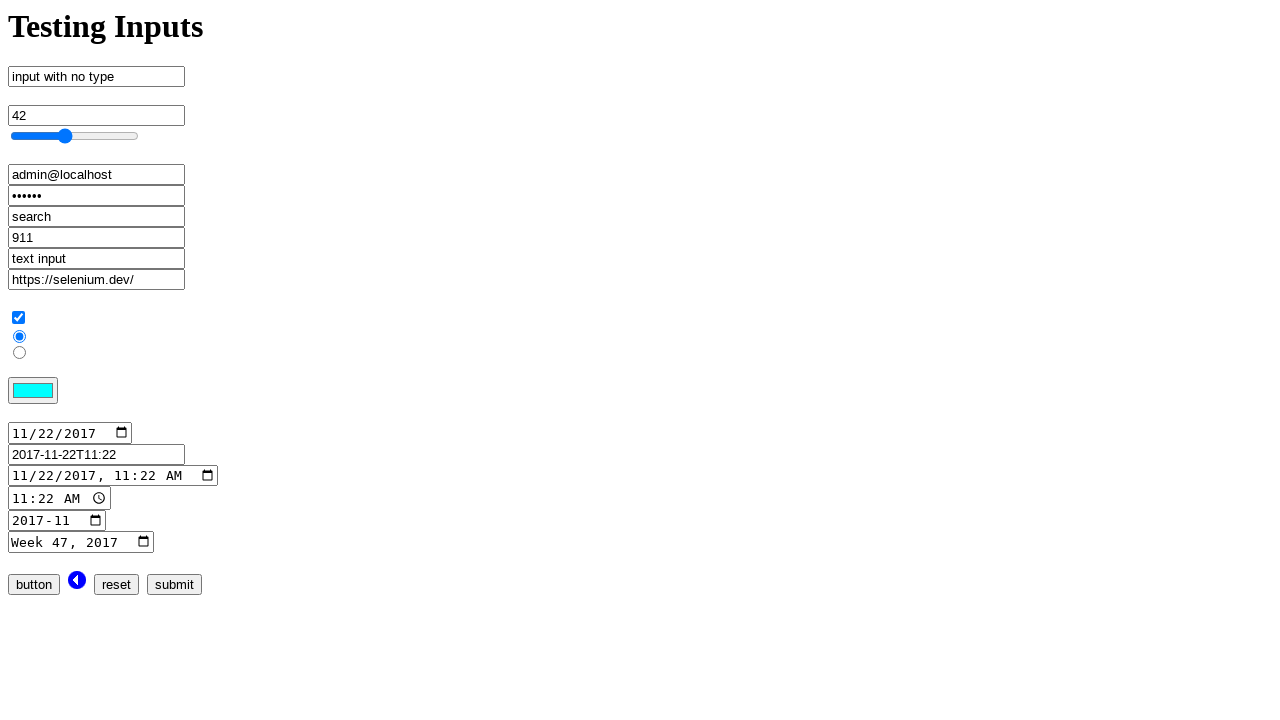

Navigated to Selenium test inputs page
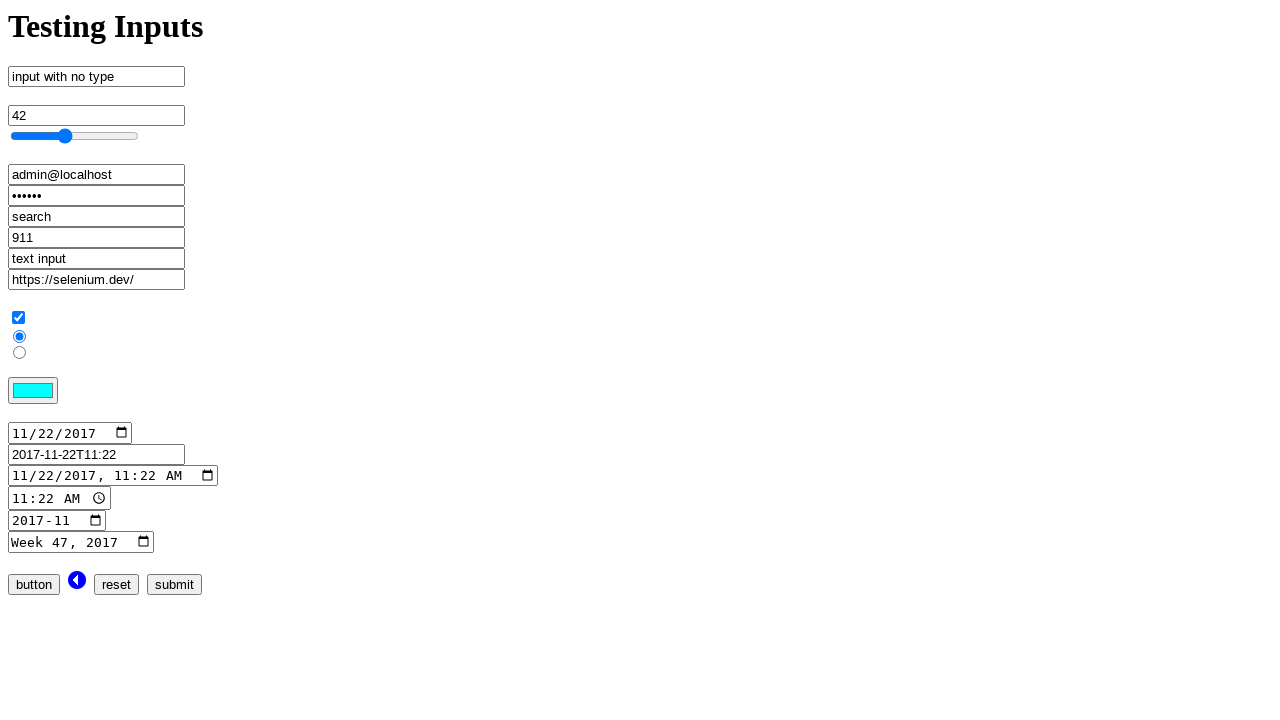

Located checkbox input element
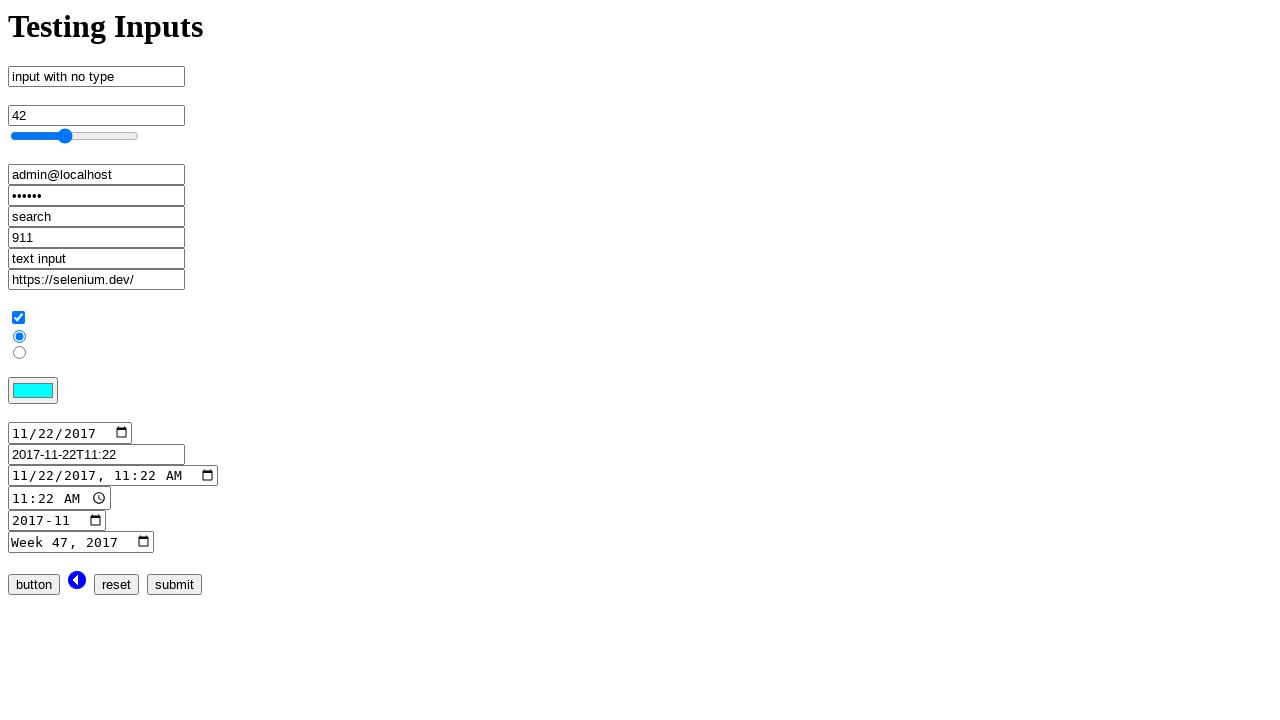

Verified that the checkbox input is selected/checked
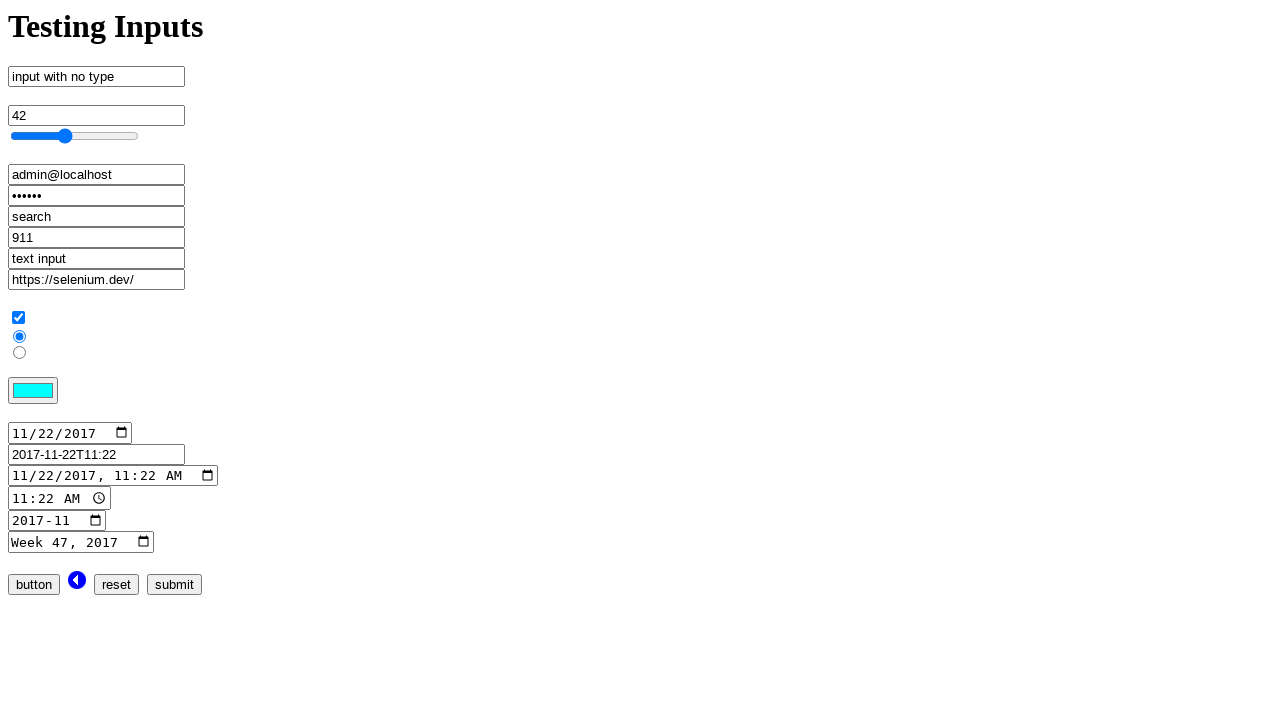

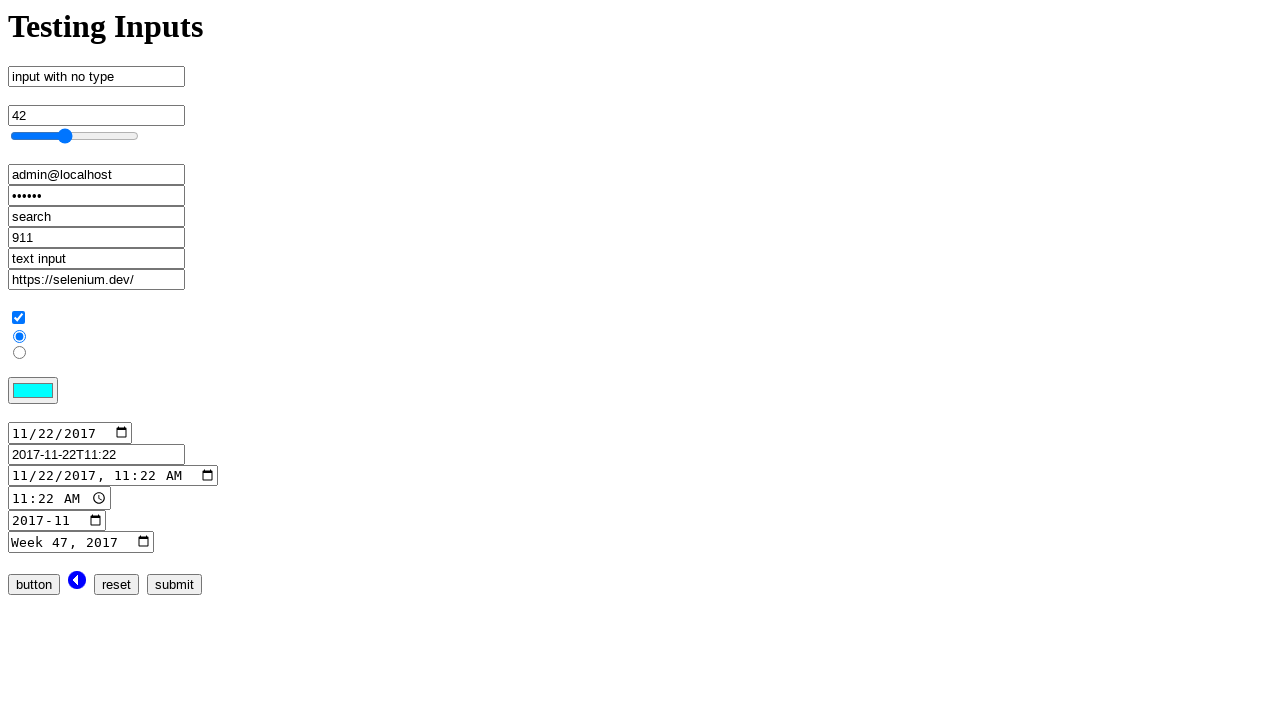